Navigates to YouTube homepage and verifies that link elements are present on the page

Starting URL: https://www.youtube.com/

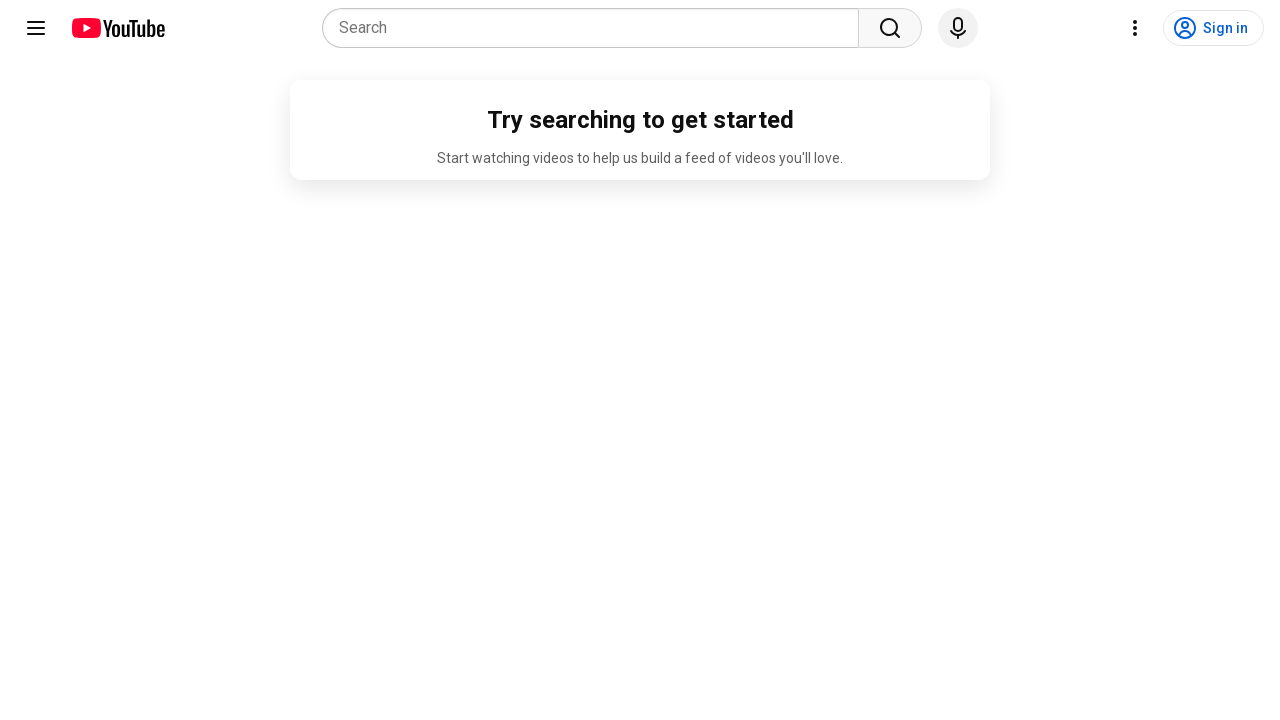

Navigated to YouTube homepage
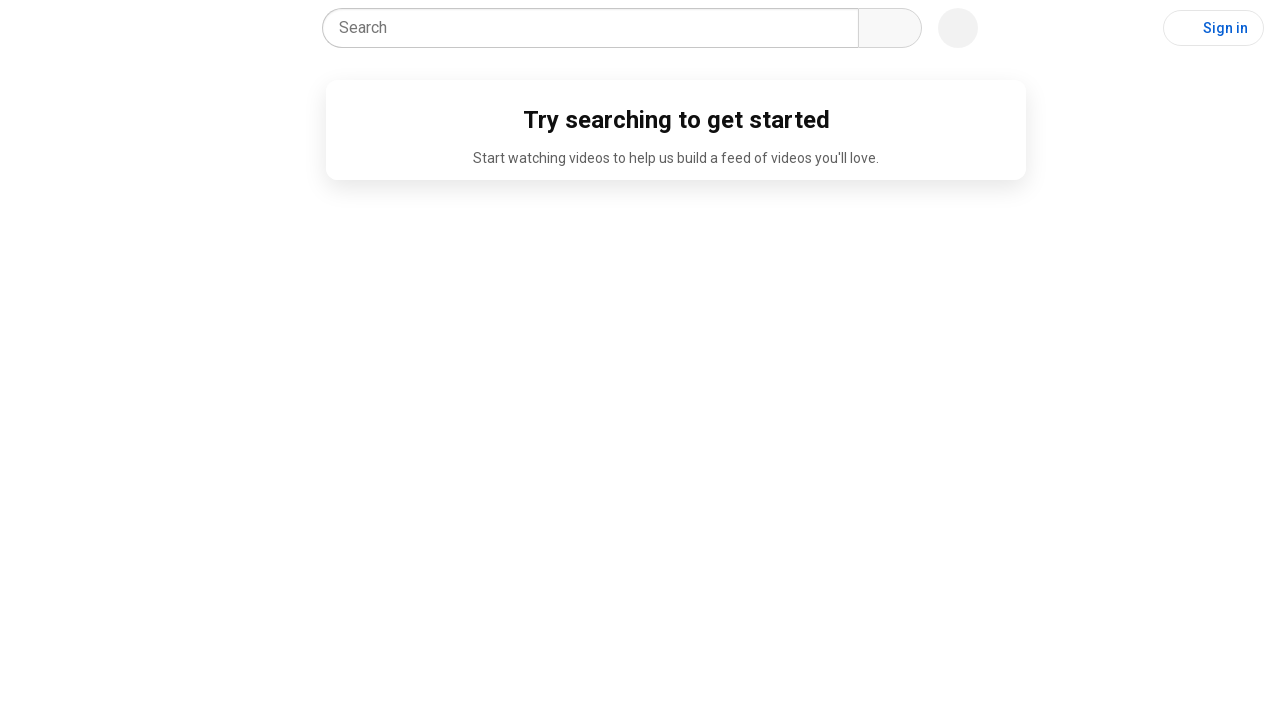

Verified that link elements are present on the page
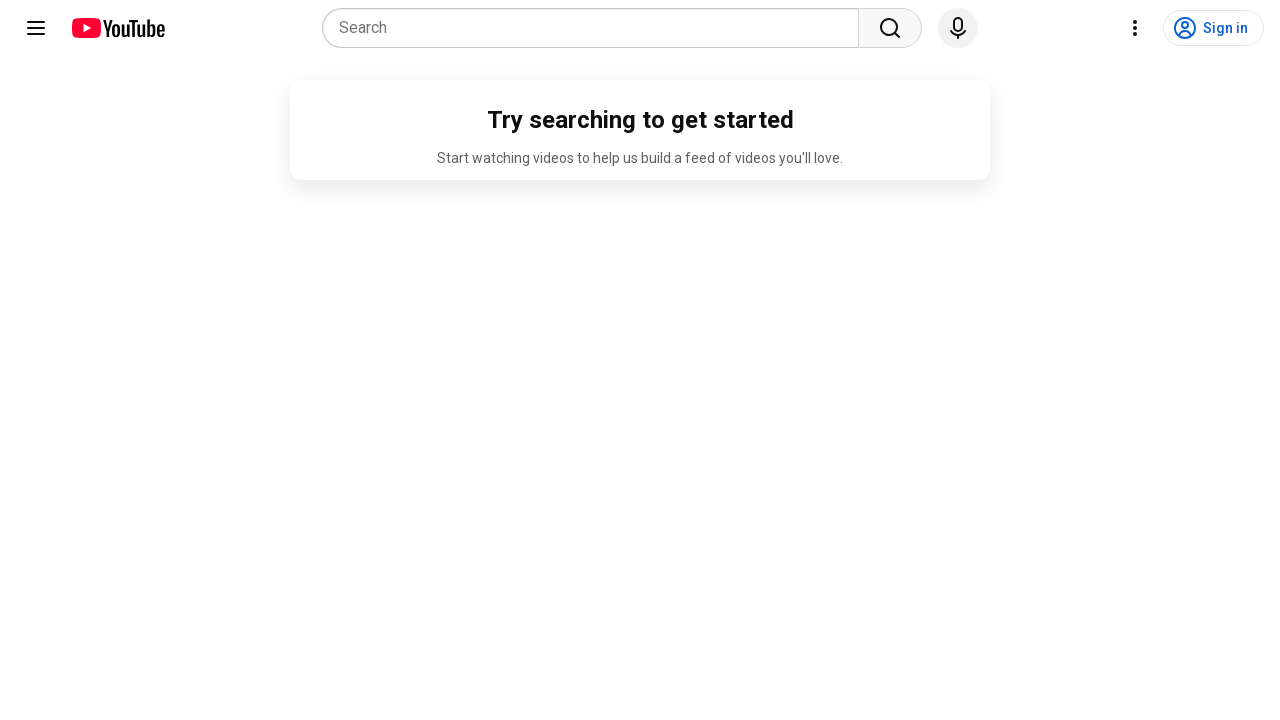

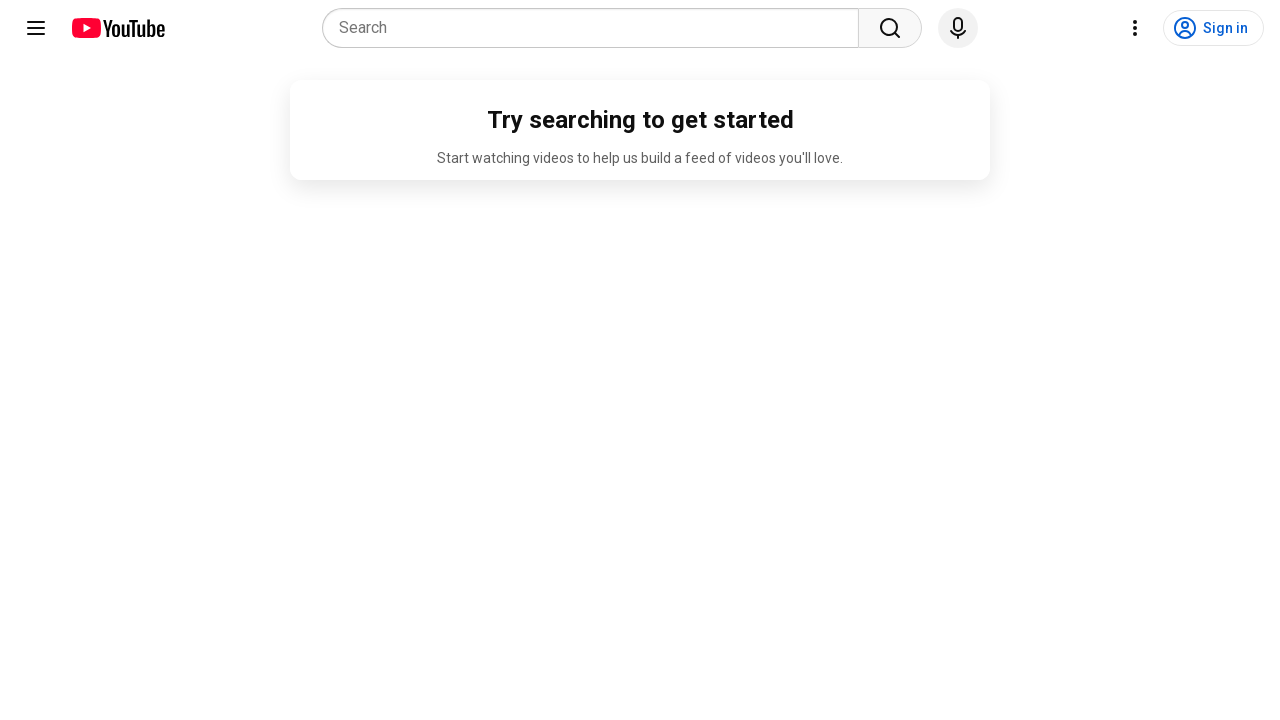